Tests JavaScript prompt alert functionality by switching to iframe, triggering a prompt, entering text, and verifying the entered text appears on the page

Starting URL: https://www.w3schools.com/js/tryit.asp?filename=tryjs_prompt

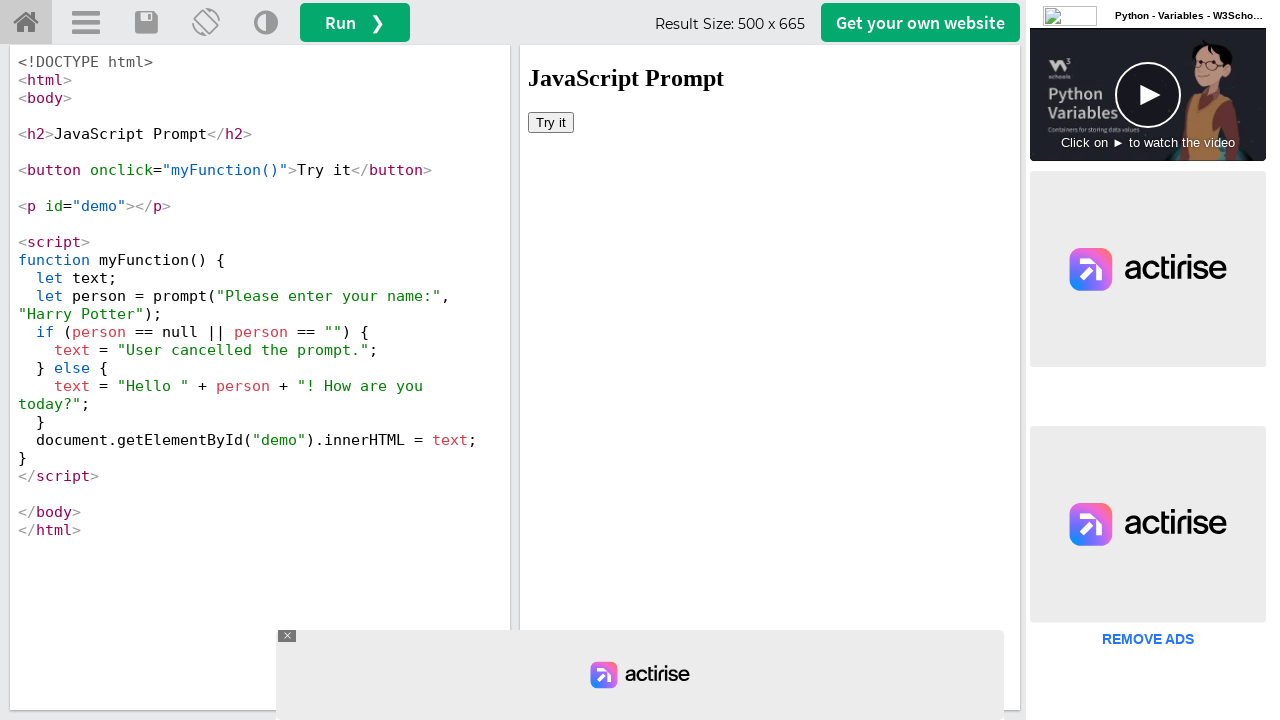

Located iframe containing the demo
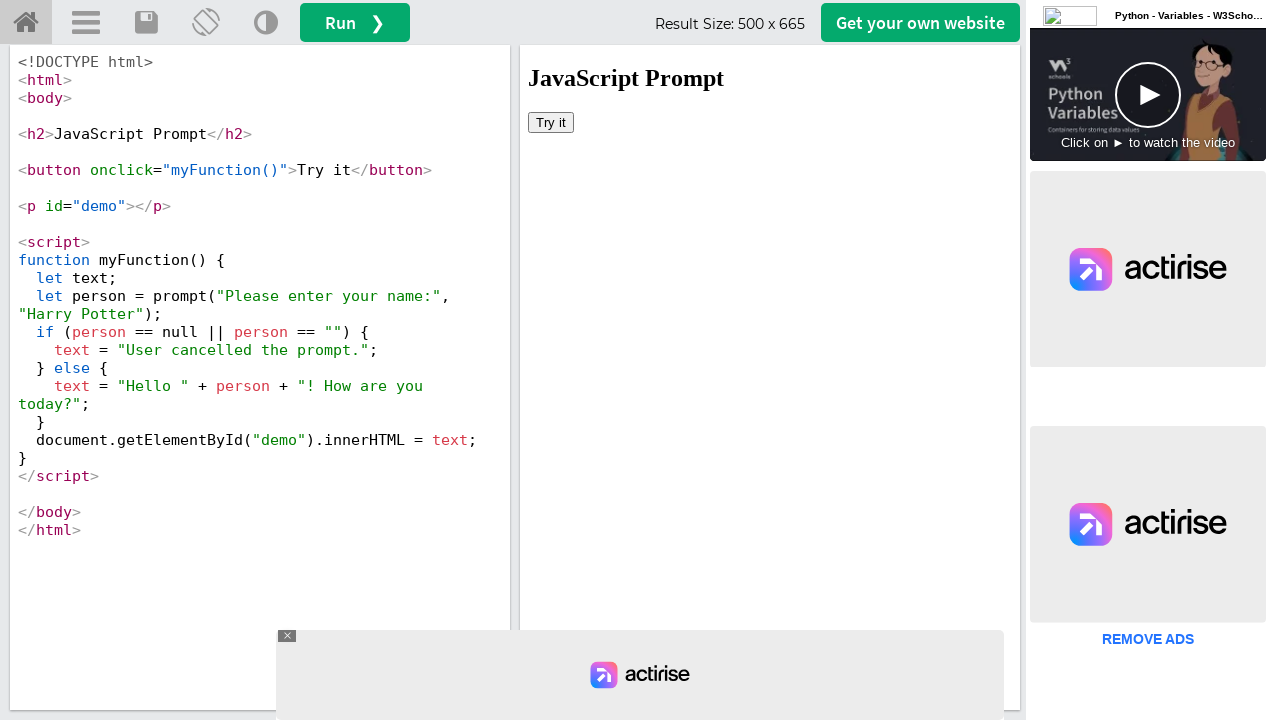

Clicked 'Try it' button to trigger prompt at (551, 122) on iframe >> nth=0 >> internal:control=enter-frame >> button:has-text('Try it')
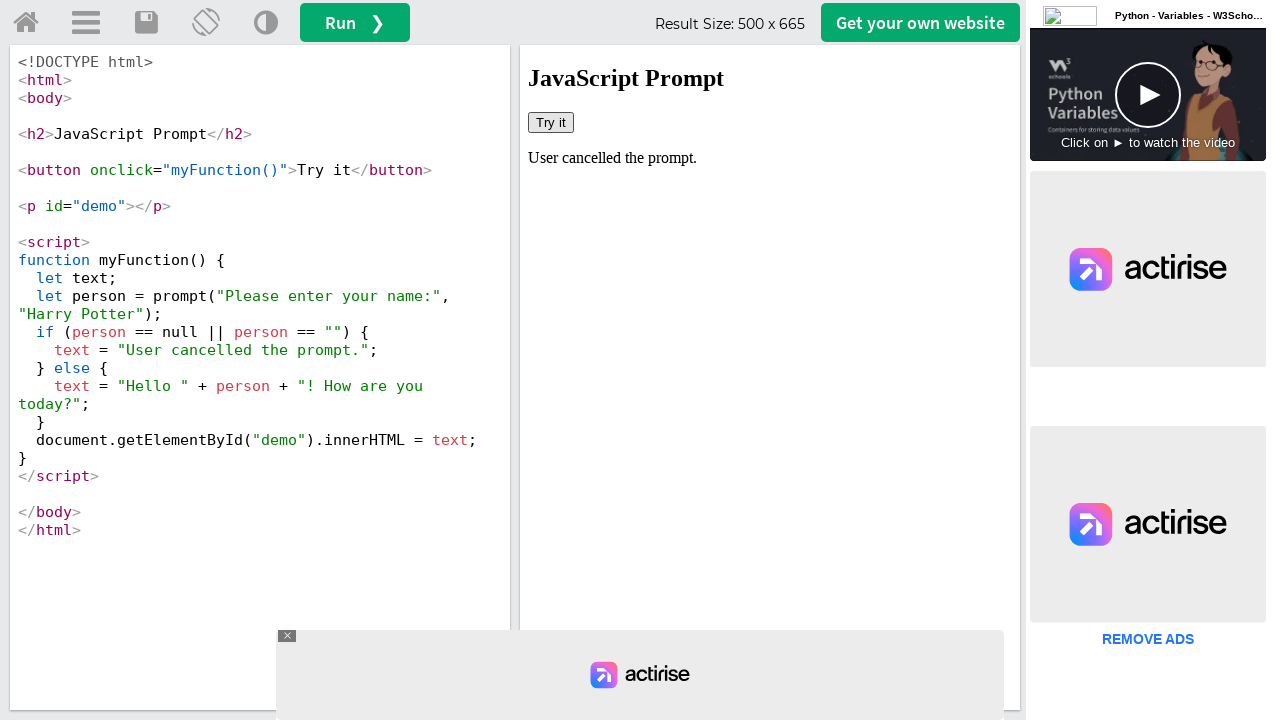

Set up prompt handler to accept with 'VEL'
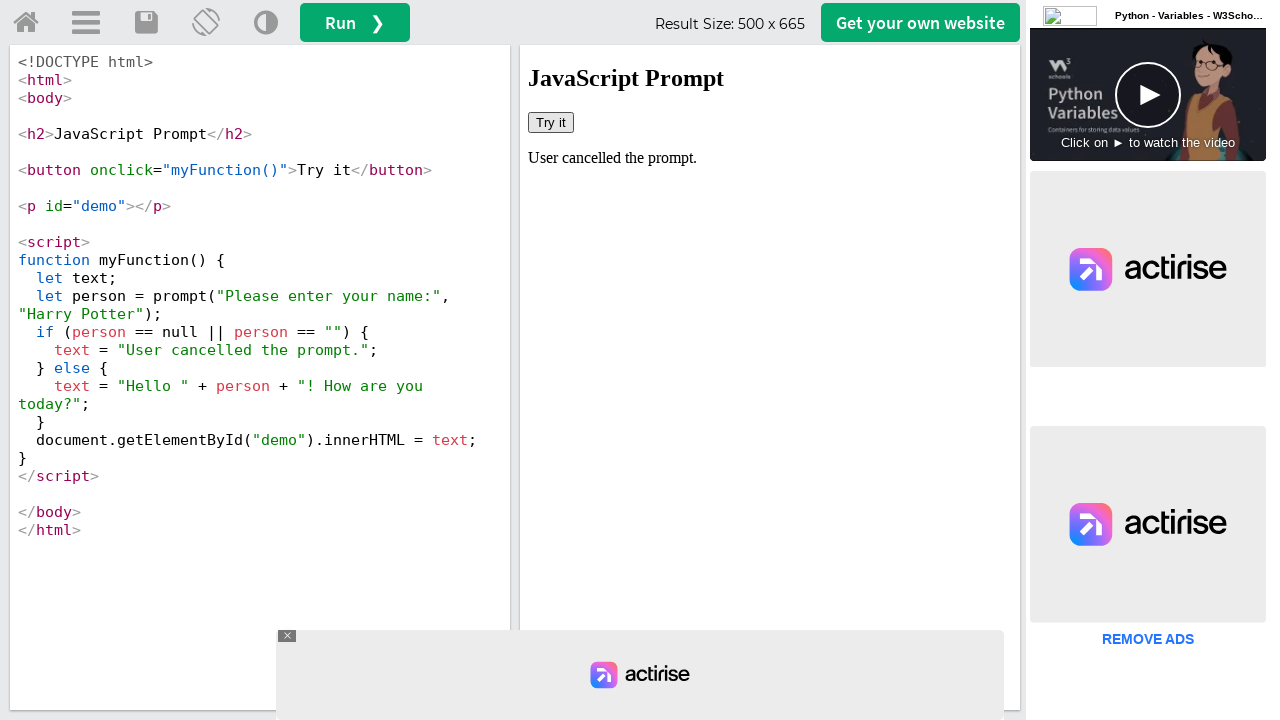

Retrieved text content from demo element
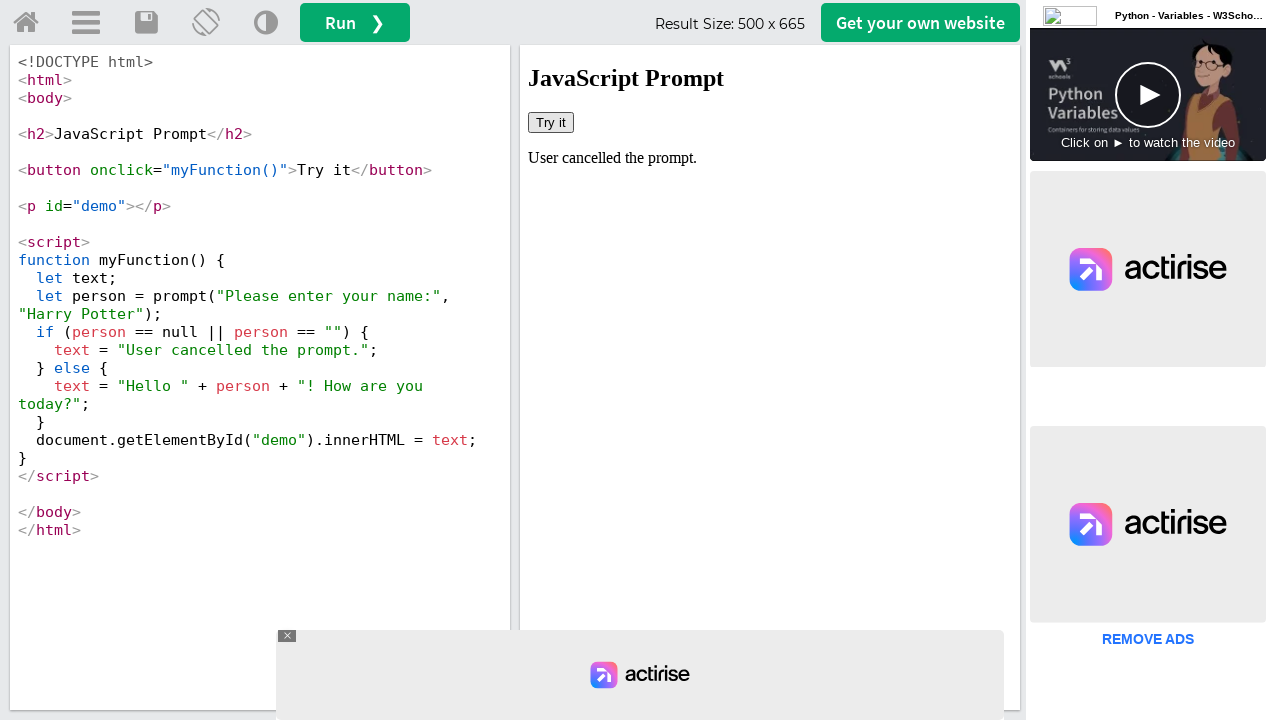

Verification failed: 'VEL' not found in demo text
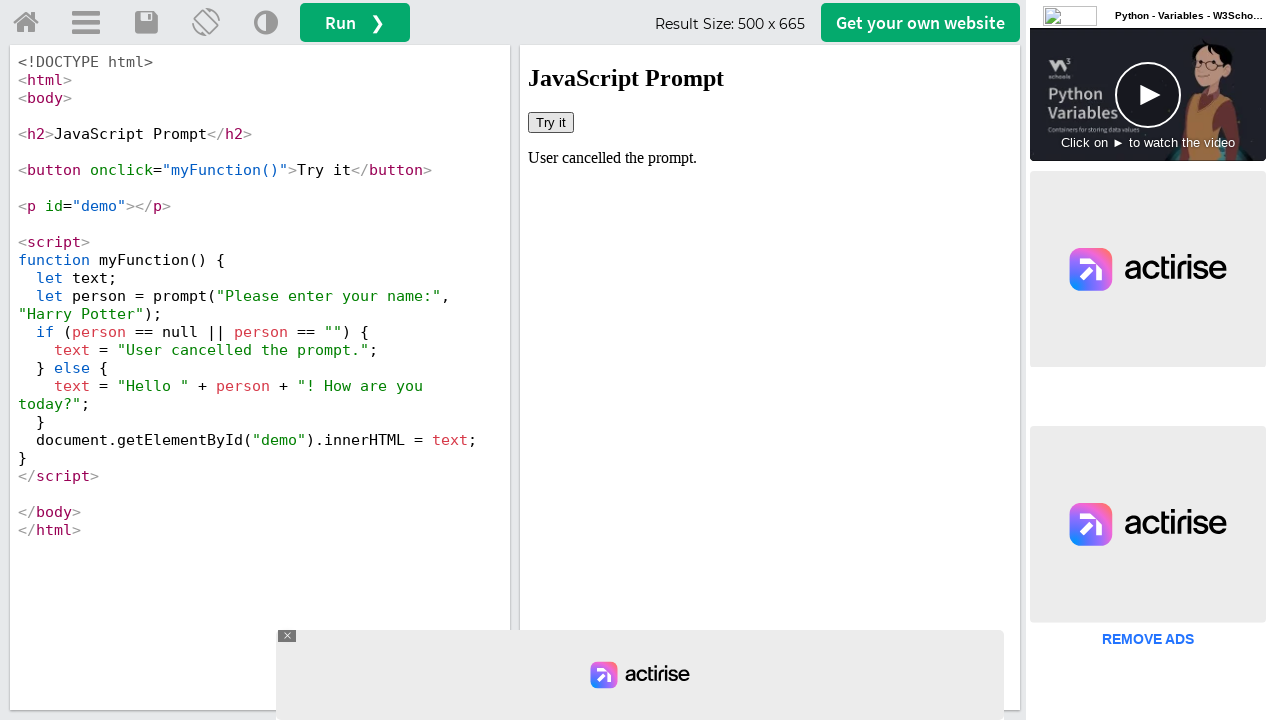

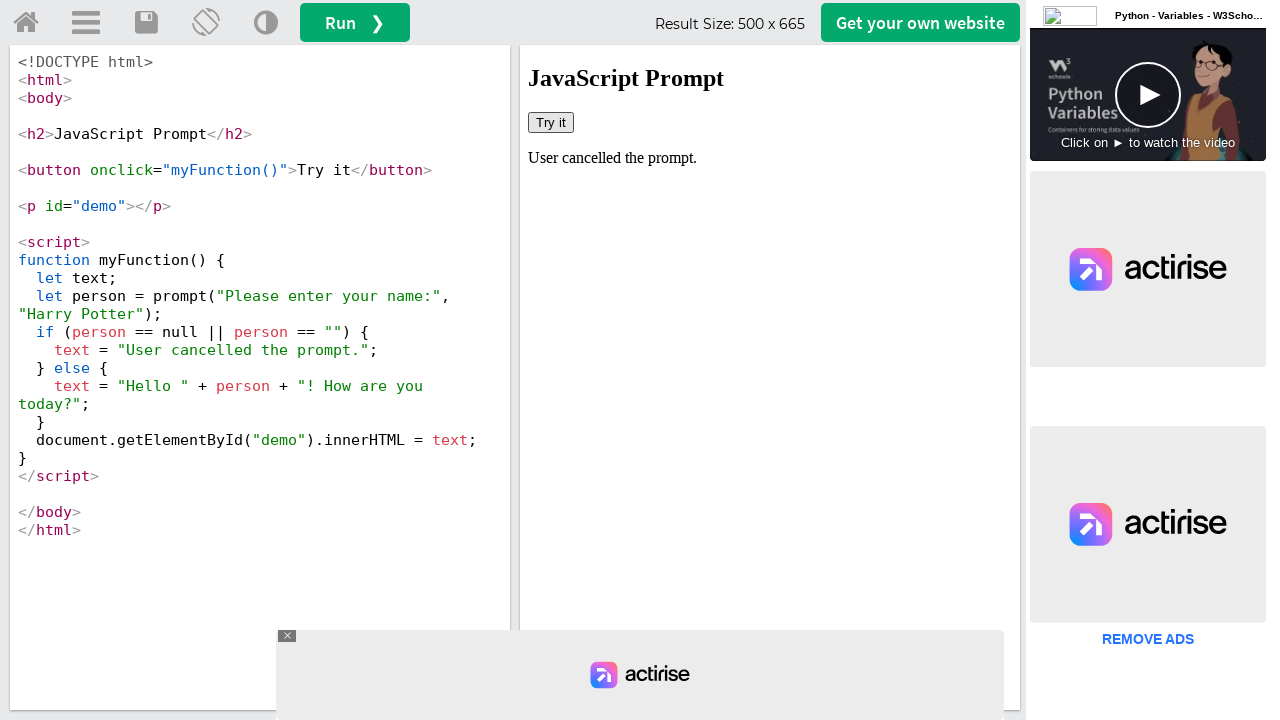